Tests the order buttons by clicking on both the top and bottom order buttons on the page

Starting URL: https://qa-scooter.praktikum-services.ru/

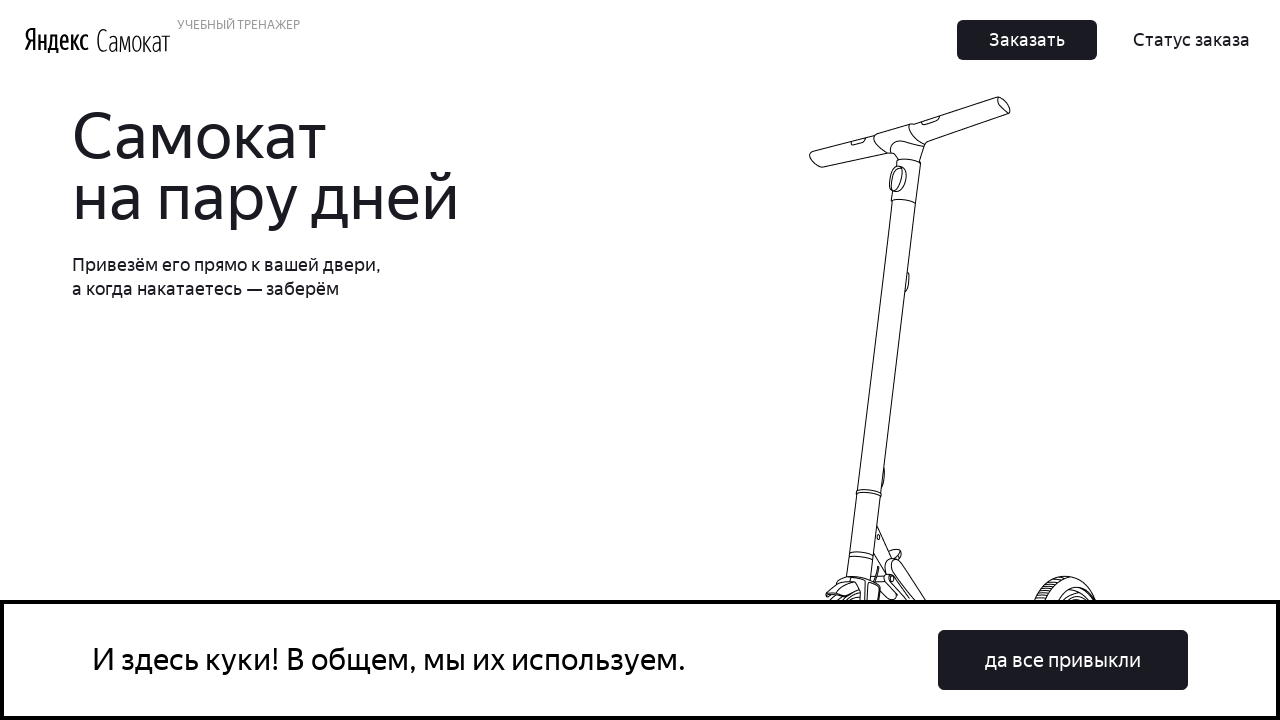

Clicked the top order button at (1027, 40) on .Button_Button__ra12g
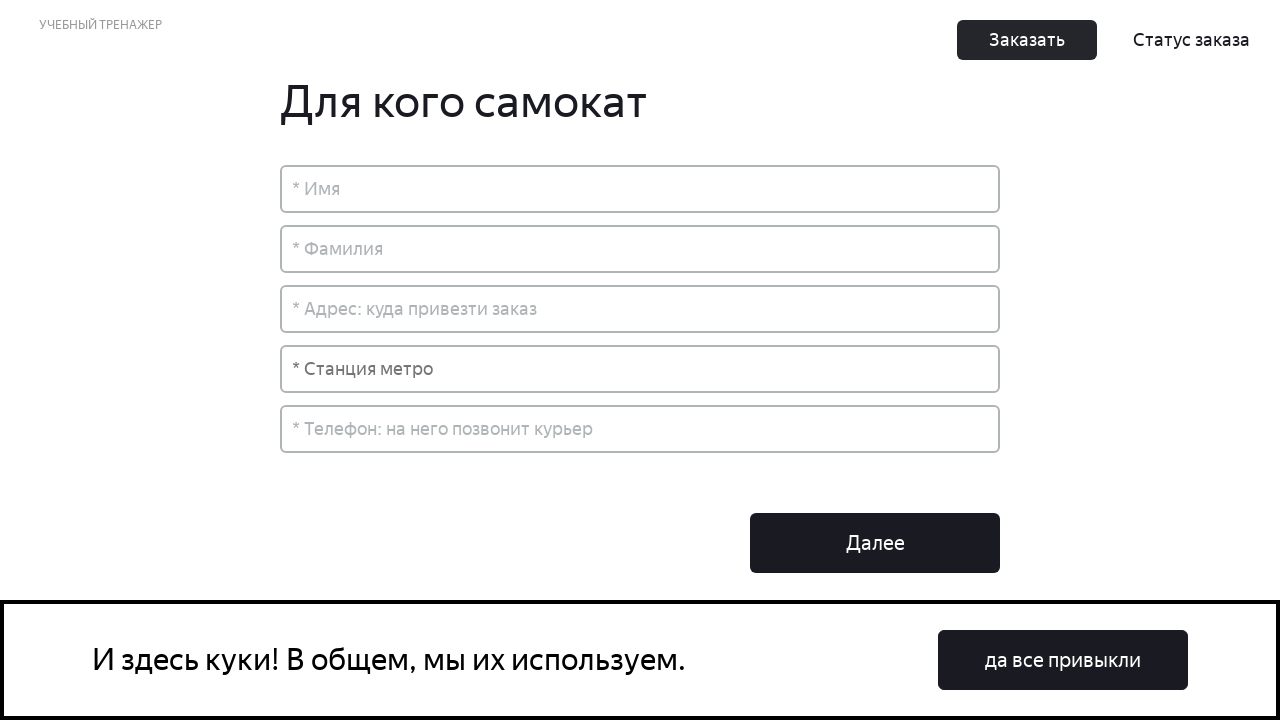

Navigated back to the home page
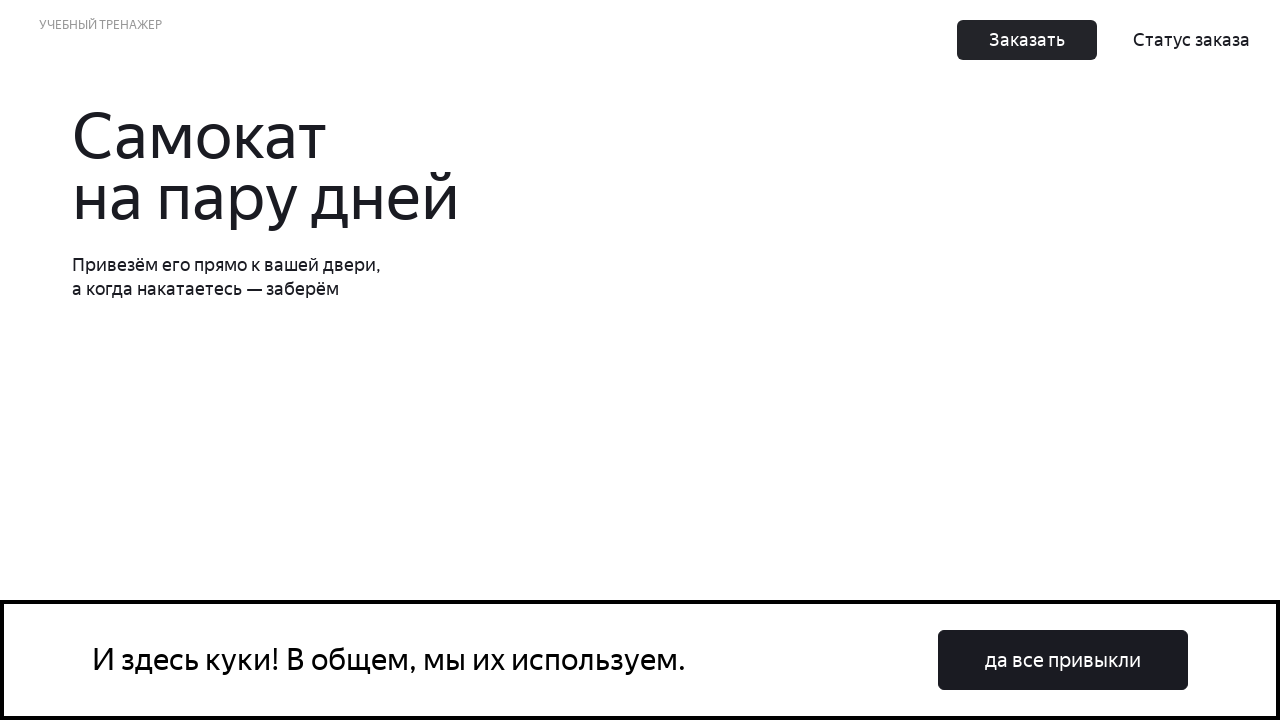

Scrolled to the bottom order button
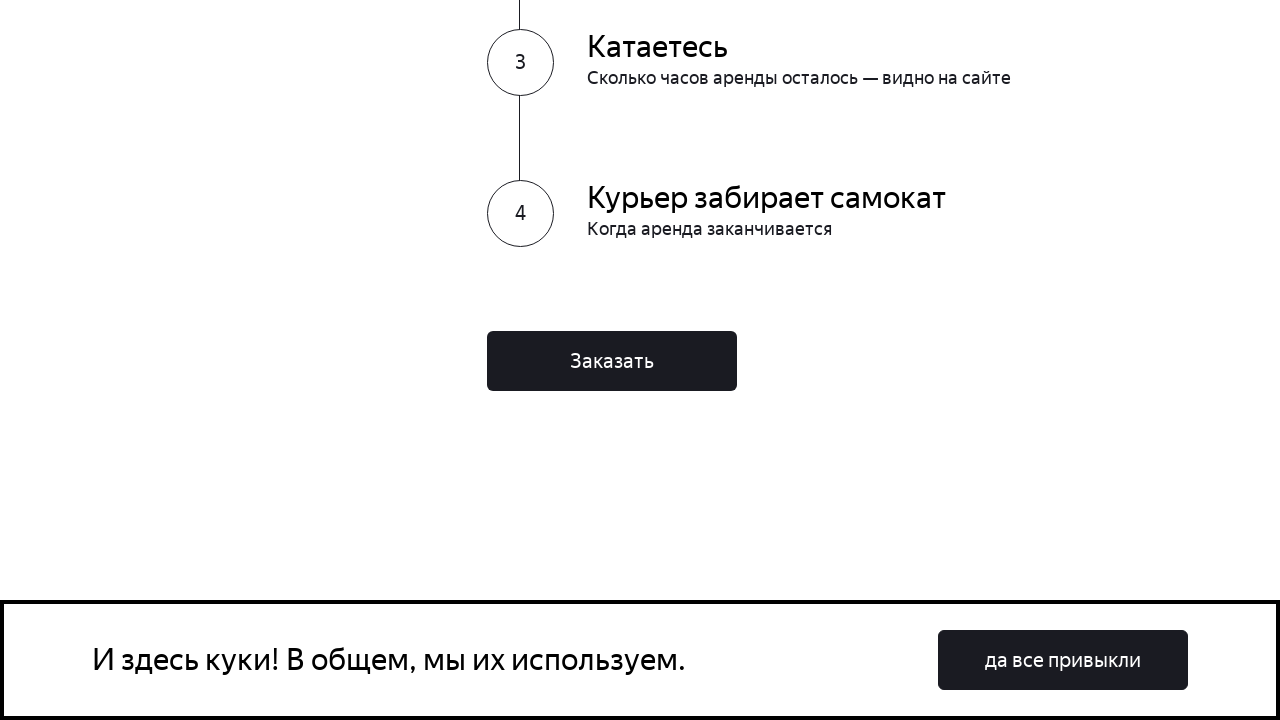

Waited for the bottom order button to be visible
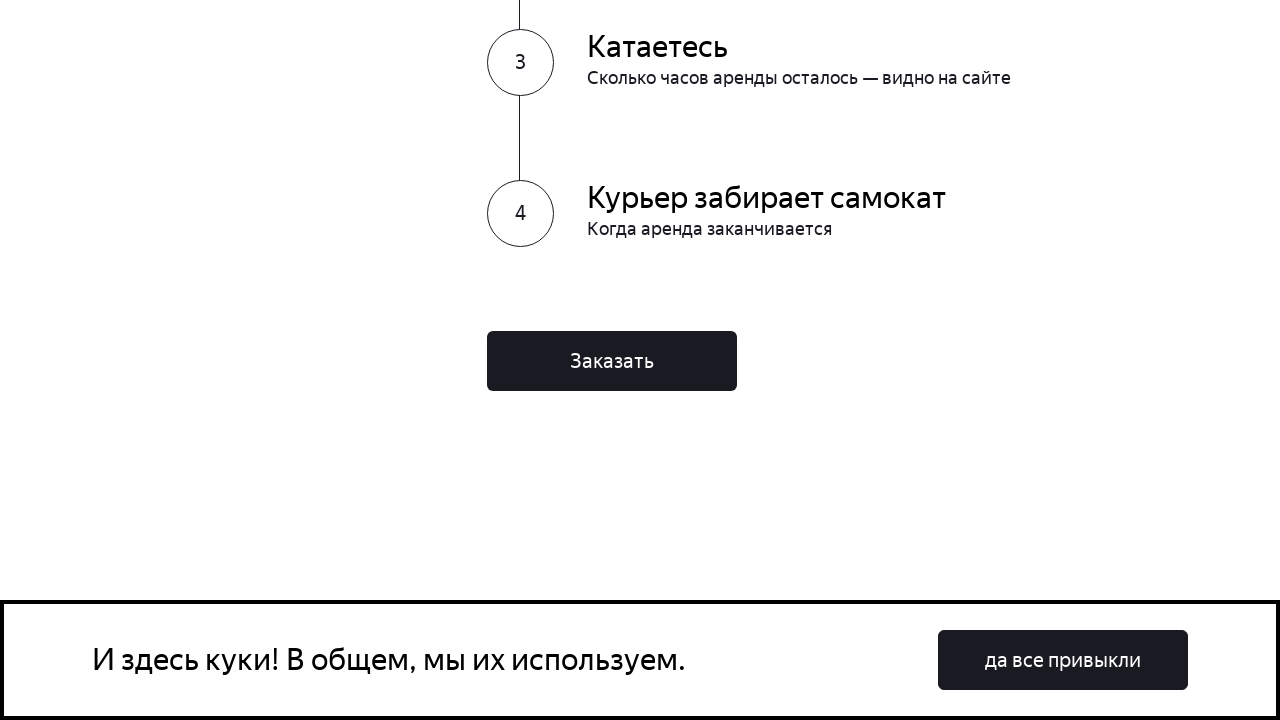

Clicked the bottom order button at (612, 361) on xpath=.//div[@class='Home_FinishButton__1_cWm']/button
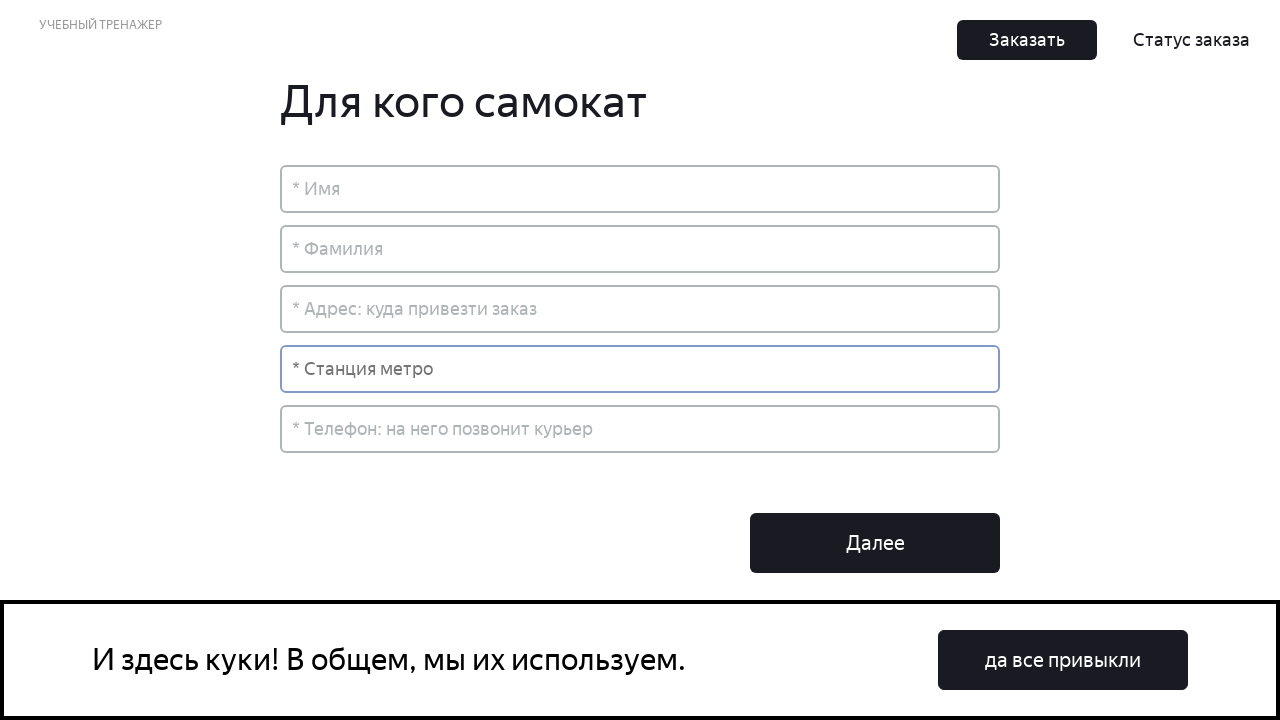

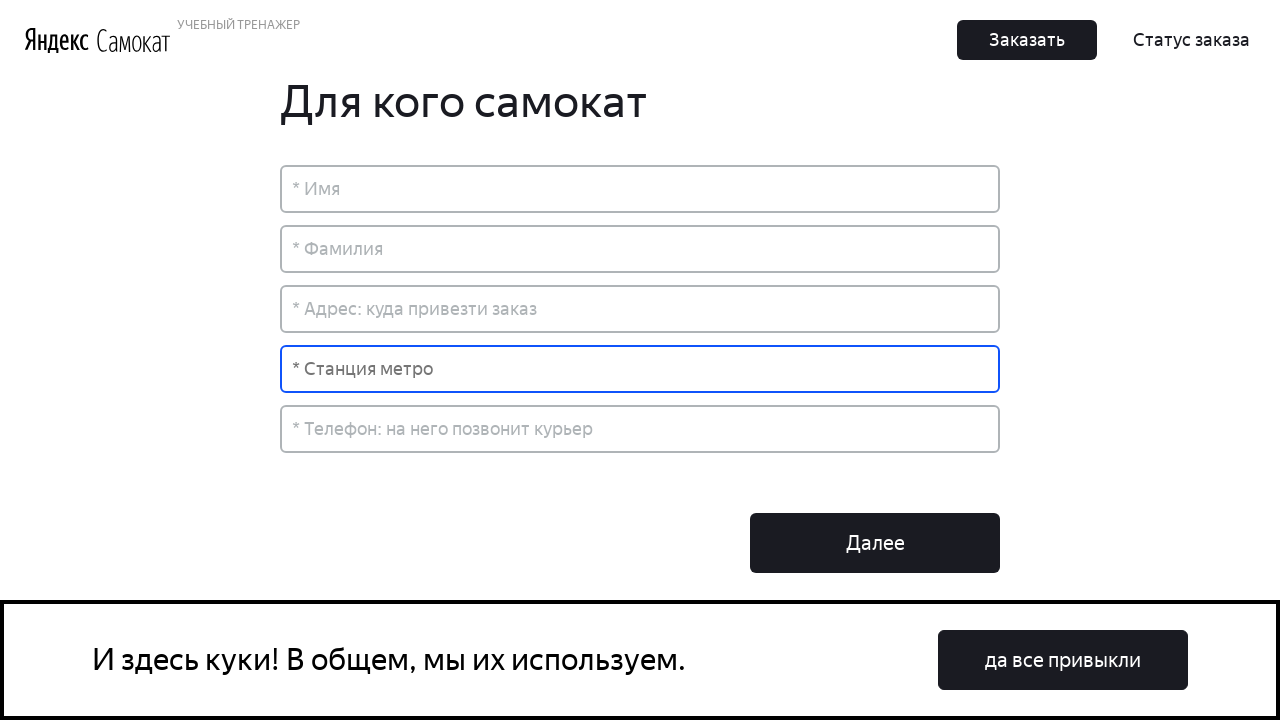